Fills in the first name and last name fields on a registration form

Starting URL: http://demo.automationtesting.in/Register.html

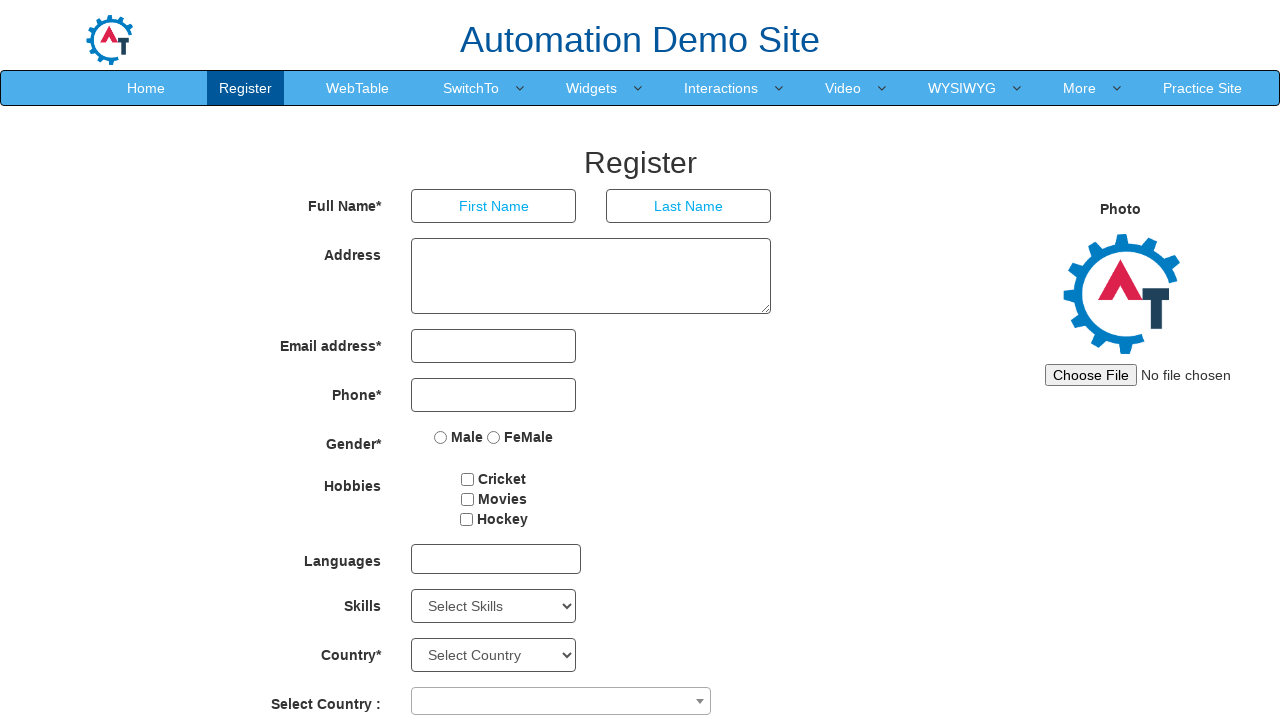

Filled first name field with 'akash' on input[placeholder='First Name']
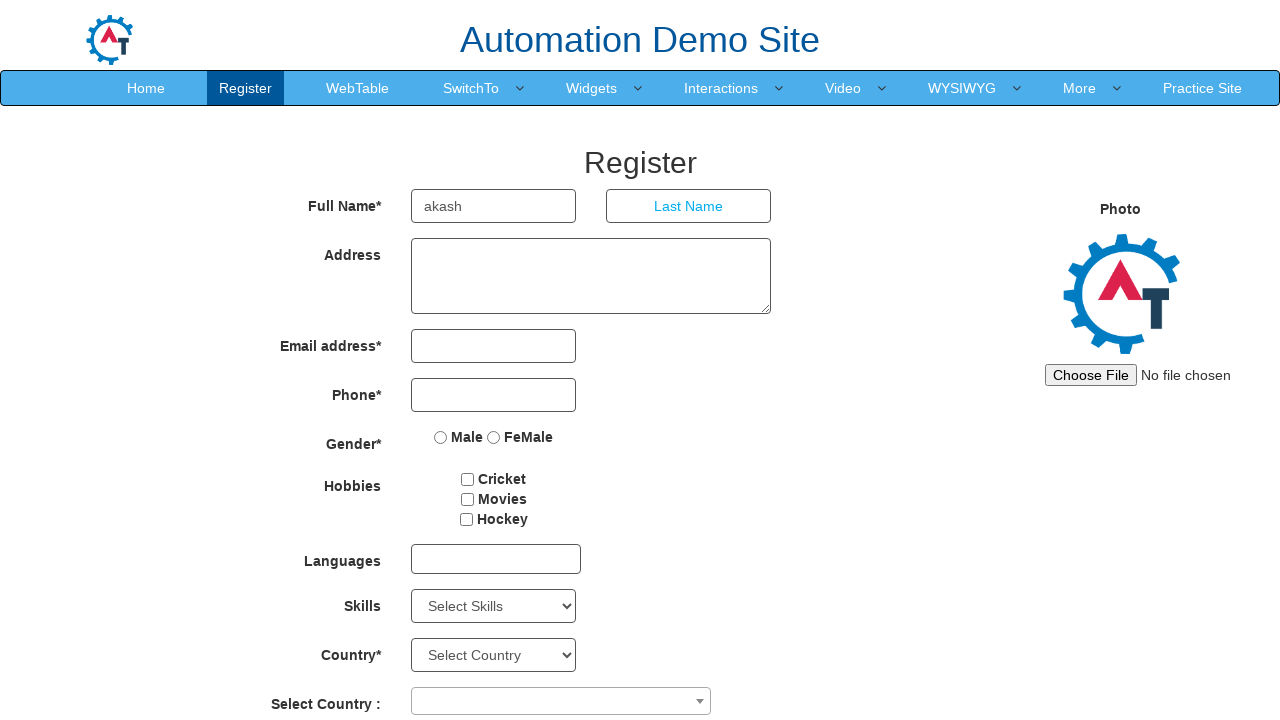

Filled last name field with 'gupta' on input[placeholder='Last Name']
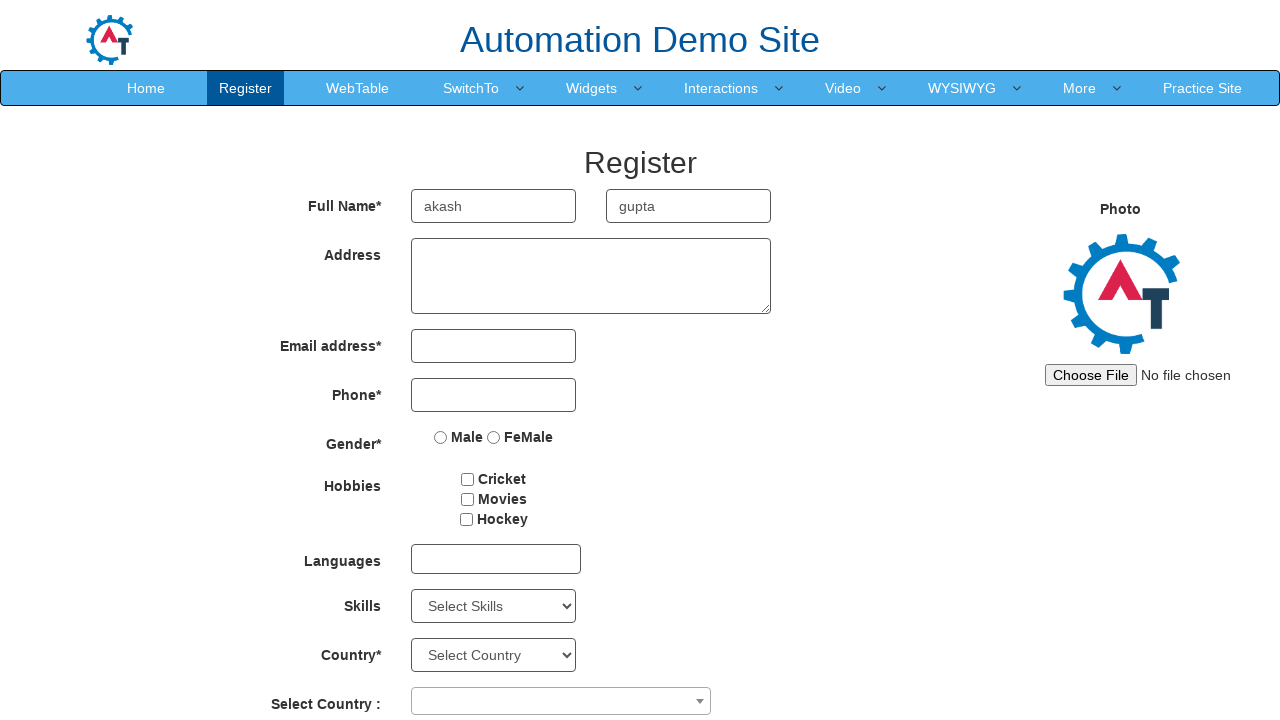

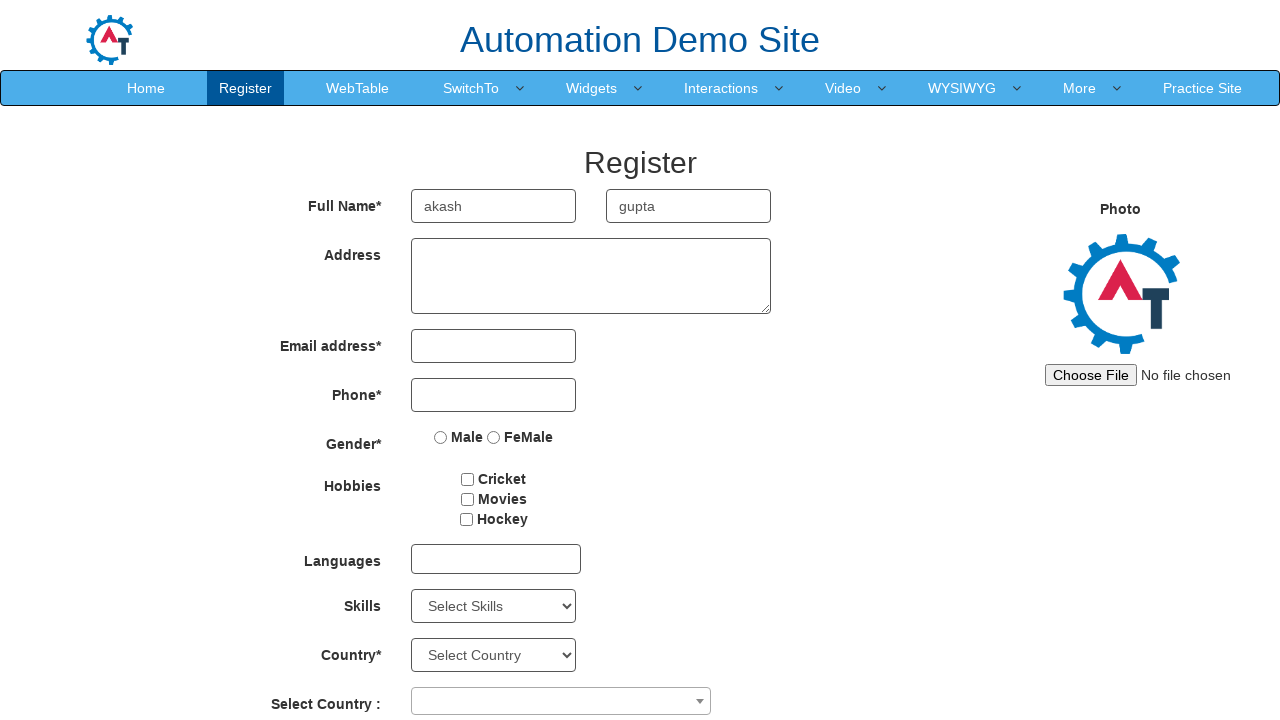